Tests the jQuery UI resizable widget by dragging the resize handle to expand the element by 300 pixels in both width and height.

Starting URL: https://jqueryui.com/resources/demos/resizable/default.html

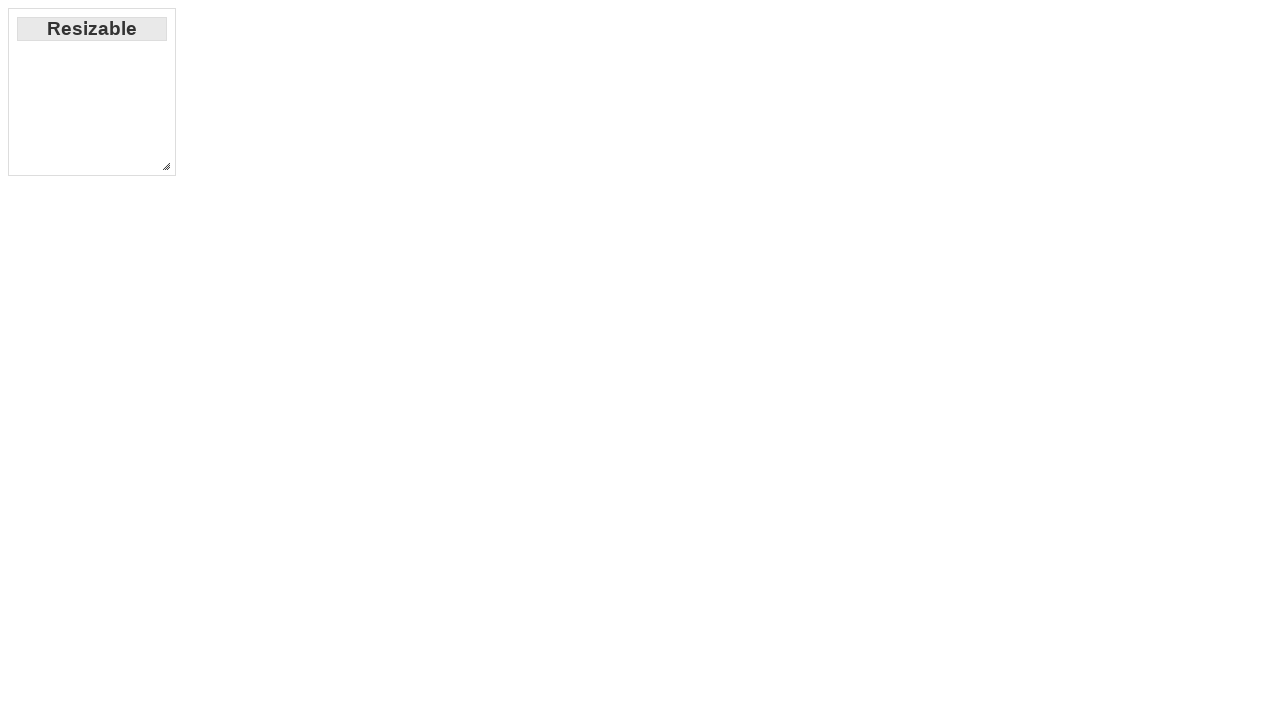

Navigated to jQuery UI resizable demo page
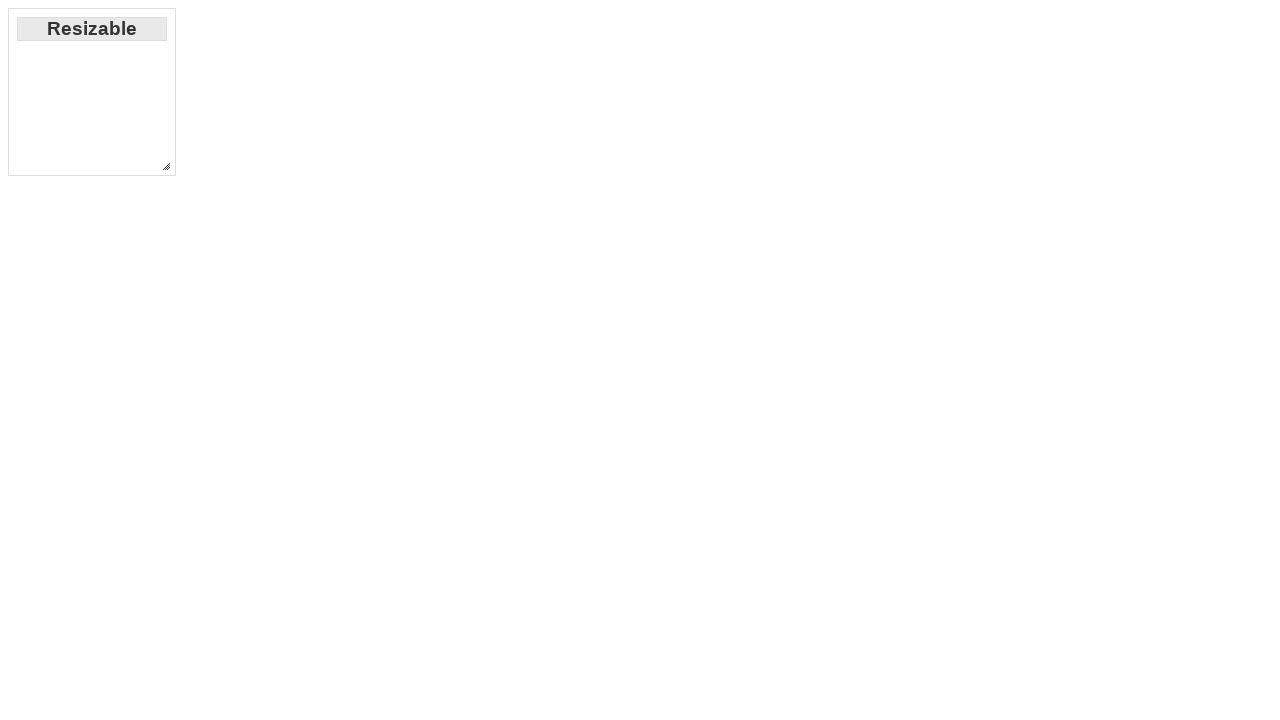

Located the resize handle element
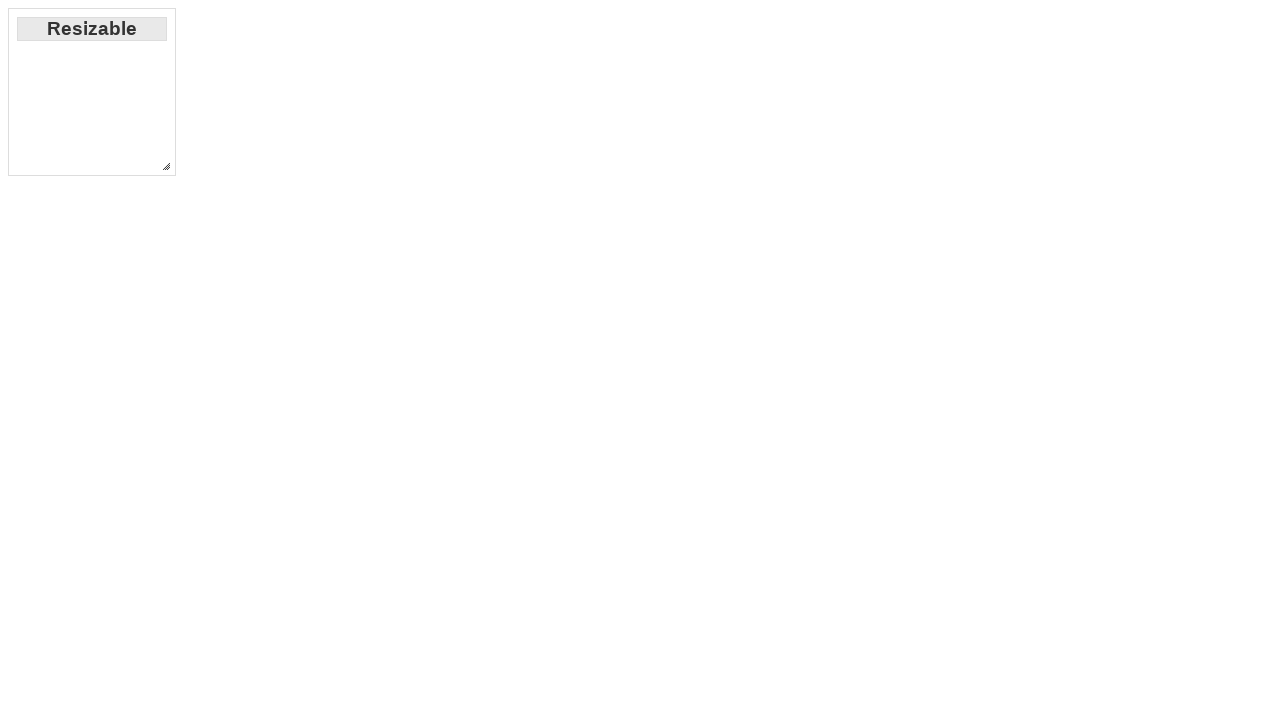

Retrieved bounding box of resize handle
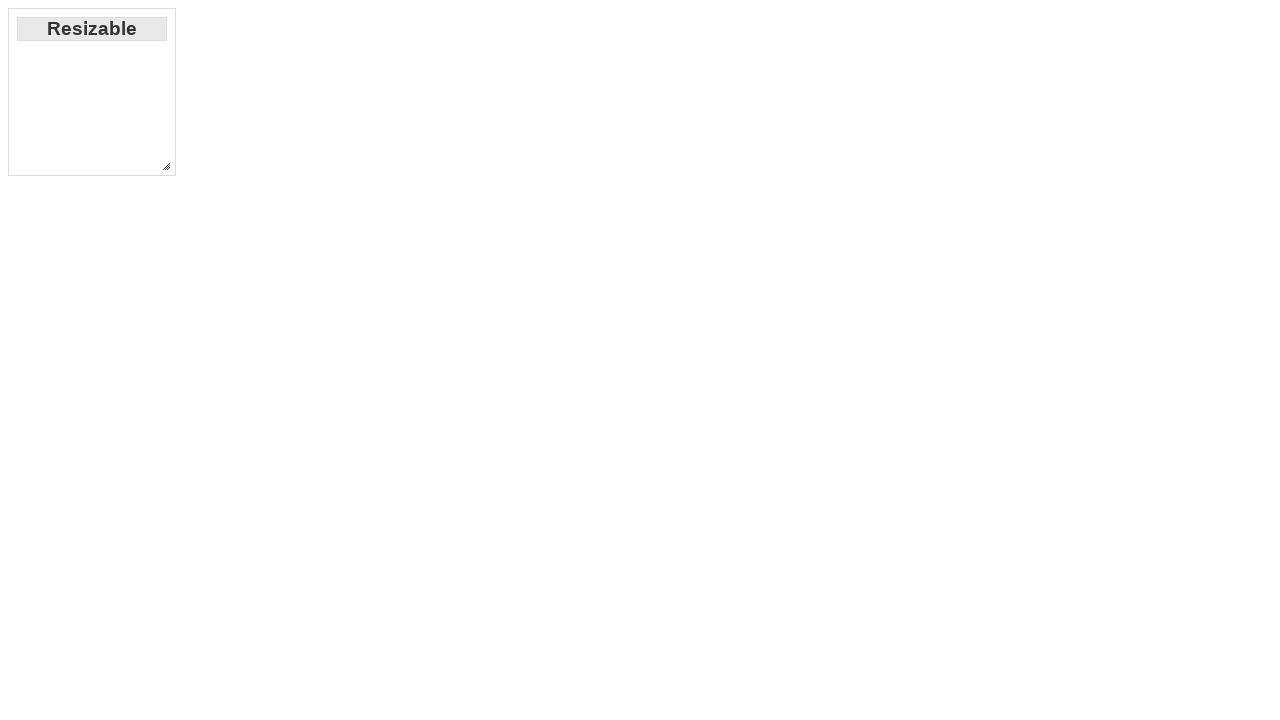

Moved mouse to center of resize handle at (166, 166)
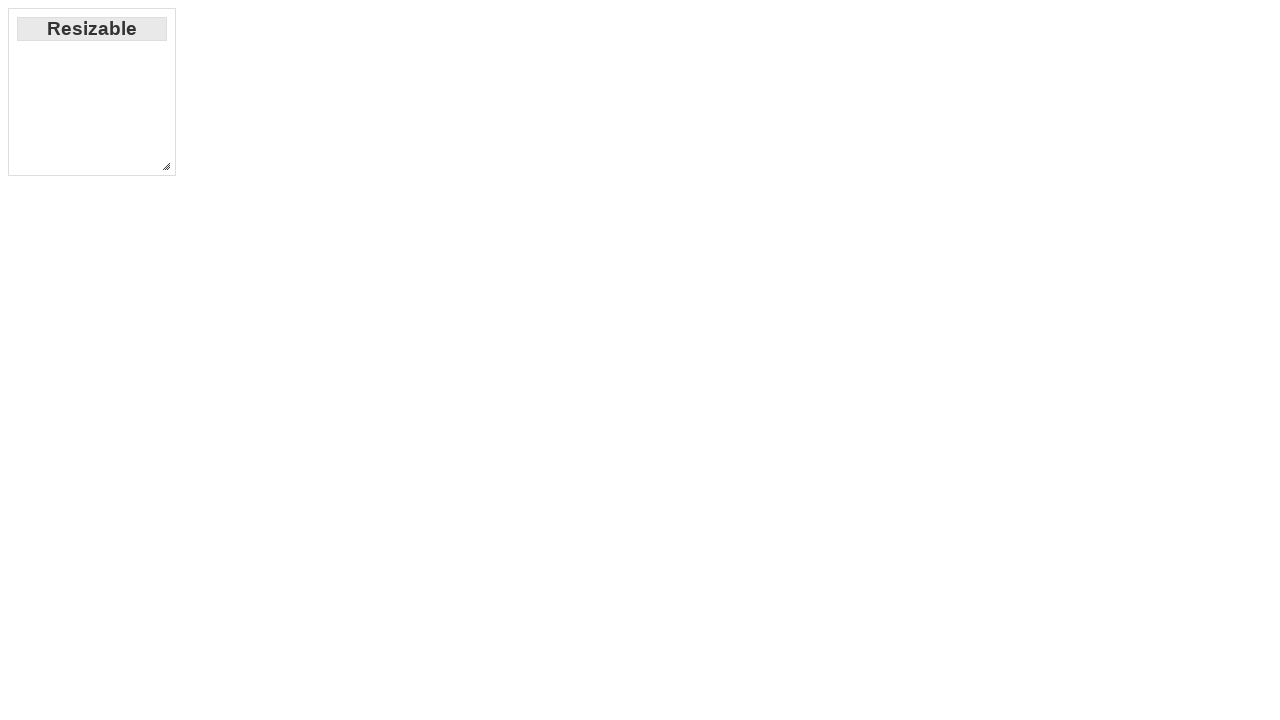

Pressed down mouse button on resize handle at (166, 166)
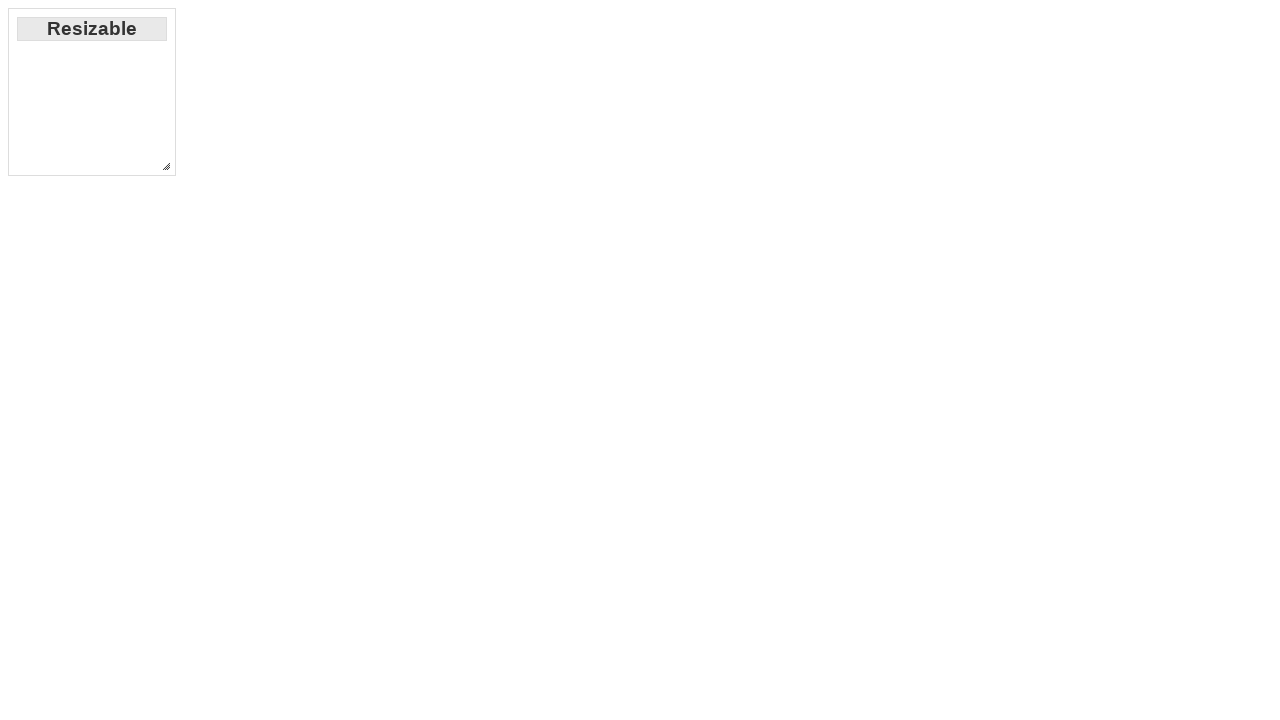

Dragged resize handle 300 pixels right and 300 pixels down at (466, 466)
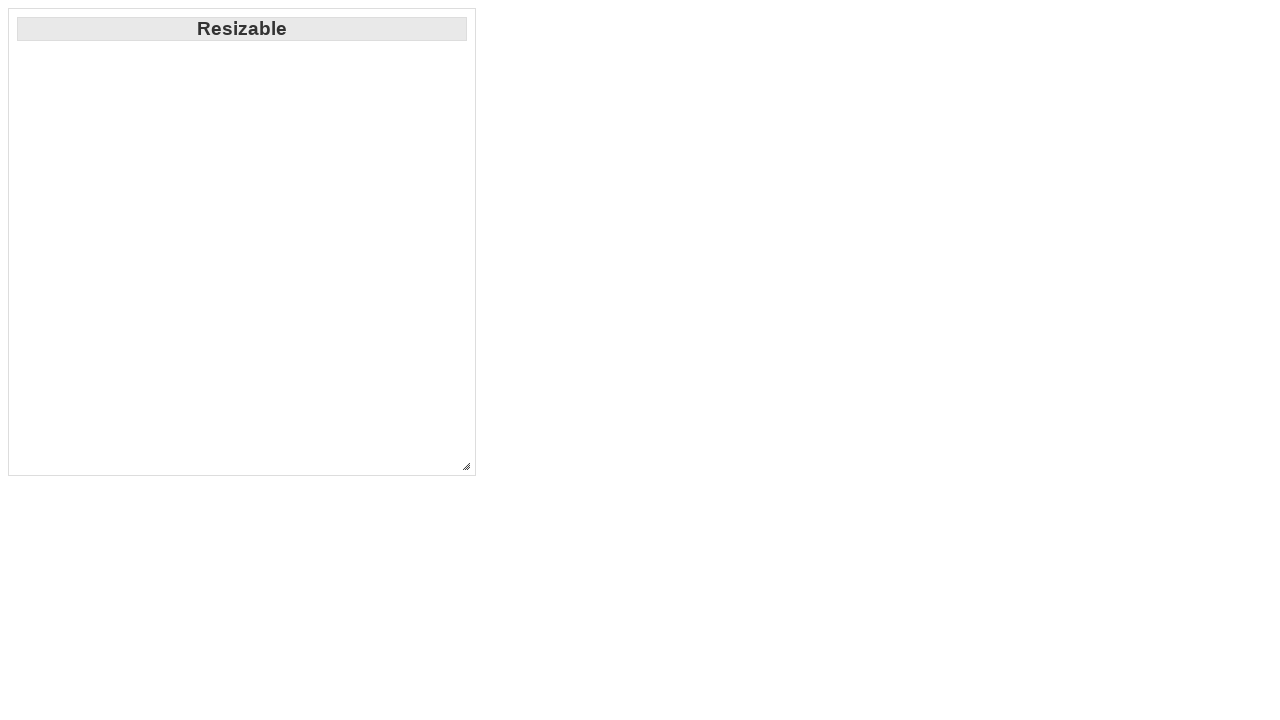

Released mouse button, resizable element expanded by 300x300 pixels at (466, 466)
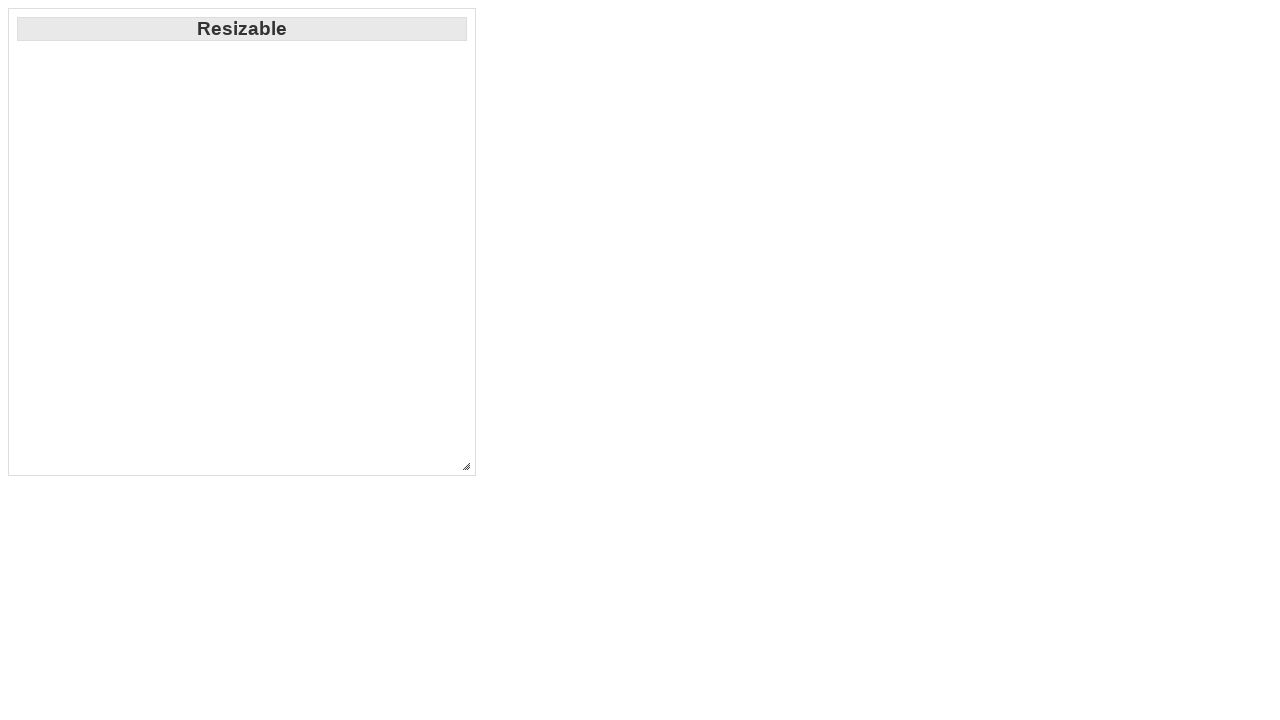

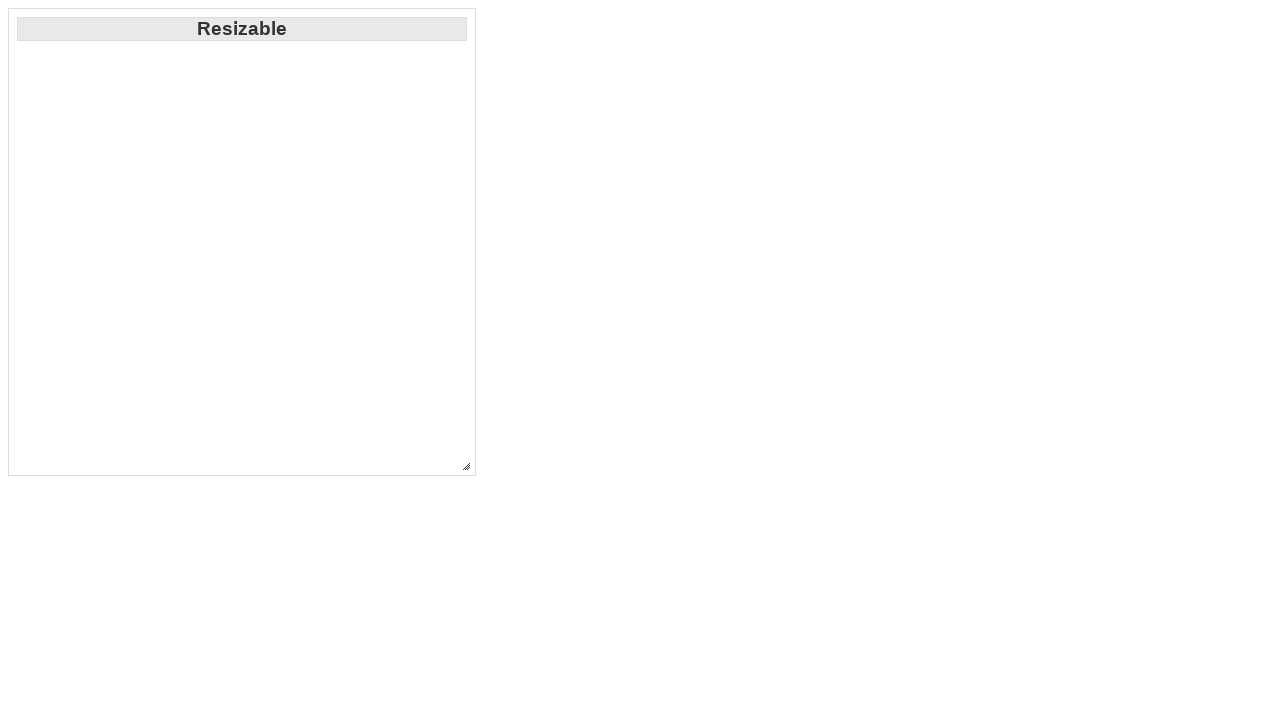